Tests that the page does not display a 404 error or "content not found" message by checking for the absence of error indicators.

Starting URL: https://egundem.com/kose-yazilari

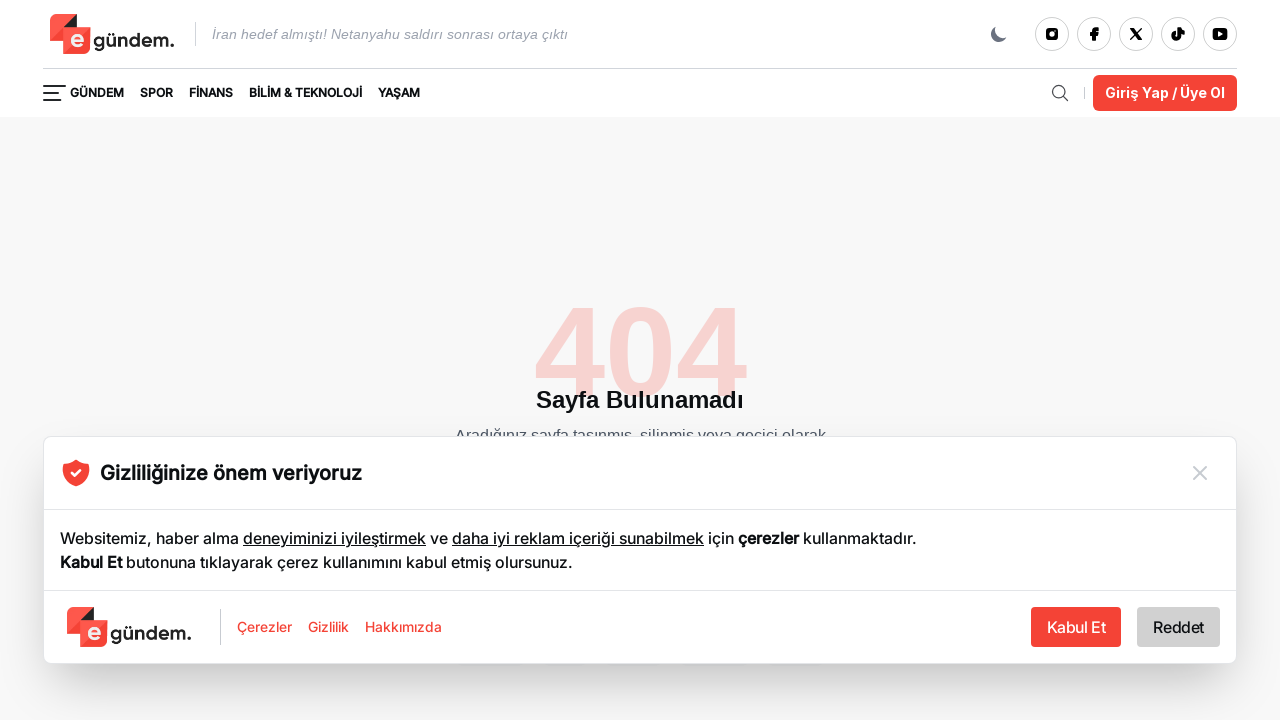

Waited for page DOM content to load
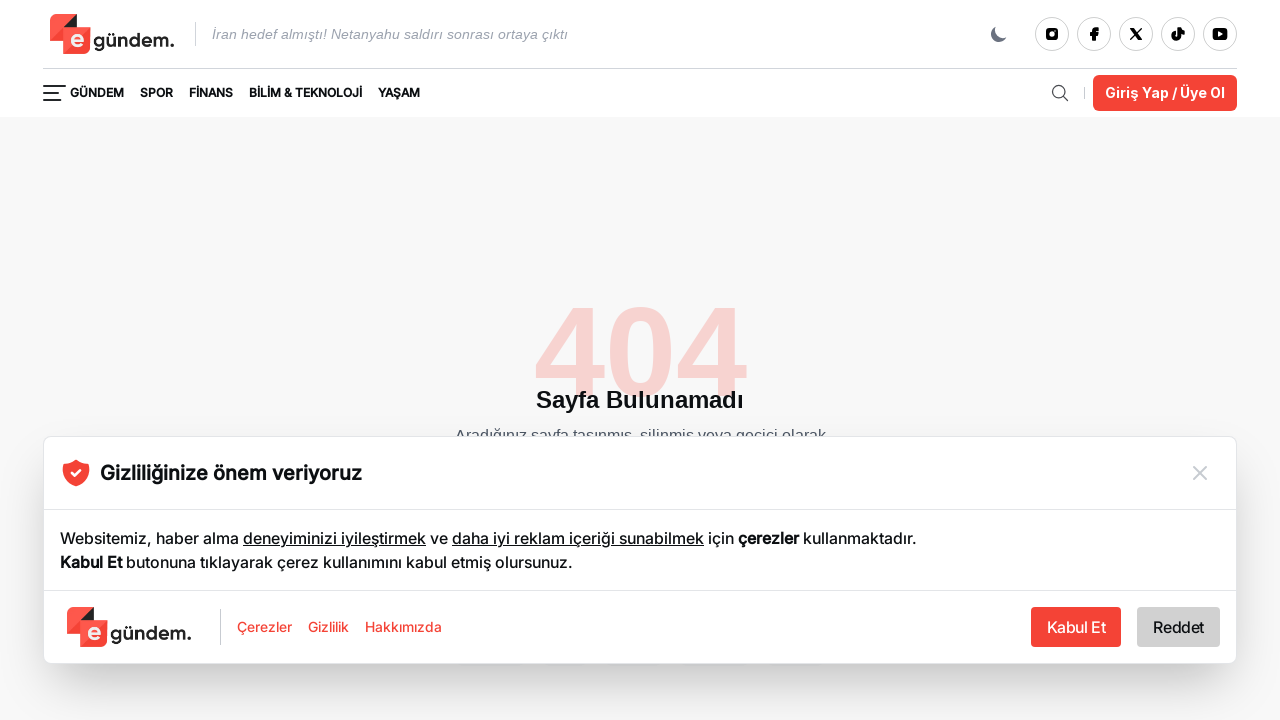

Verified body element is present on page
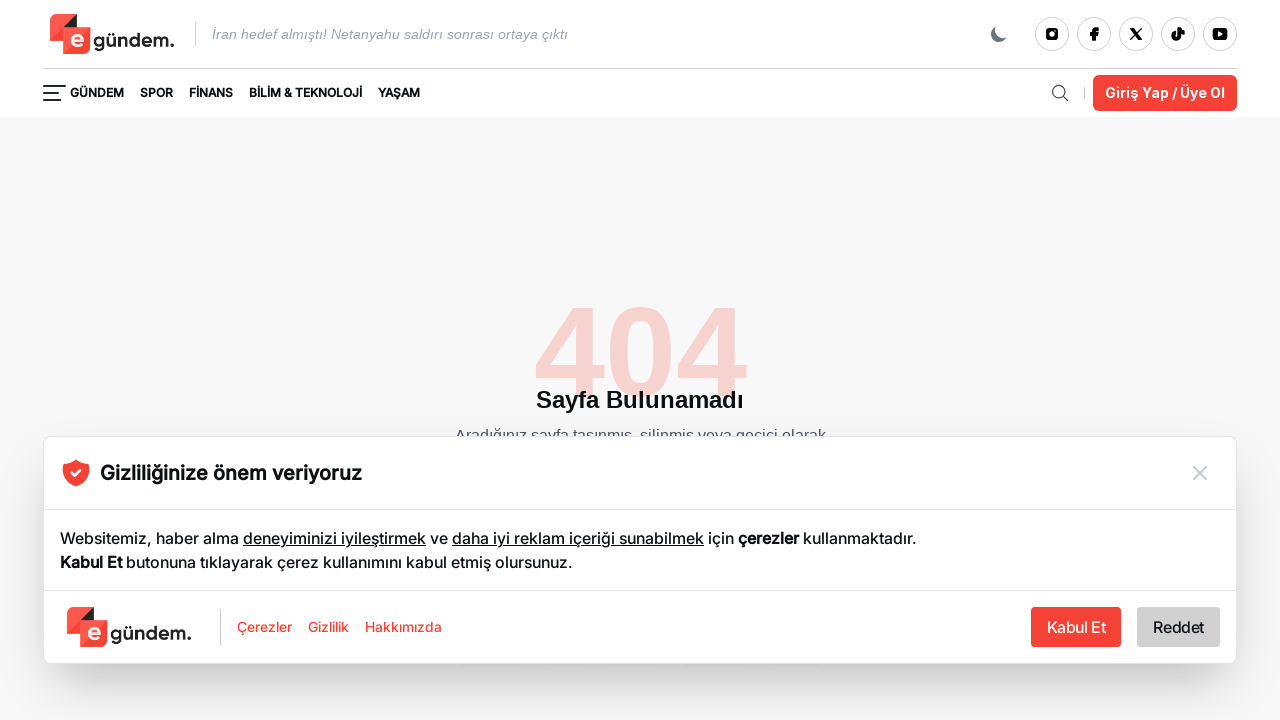

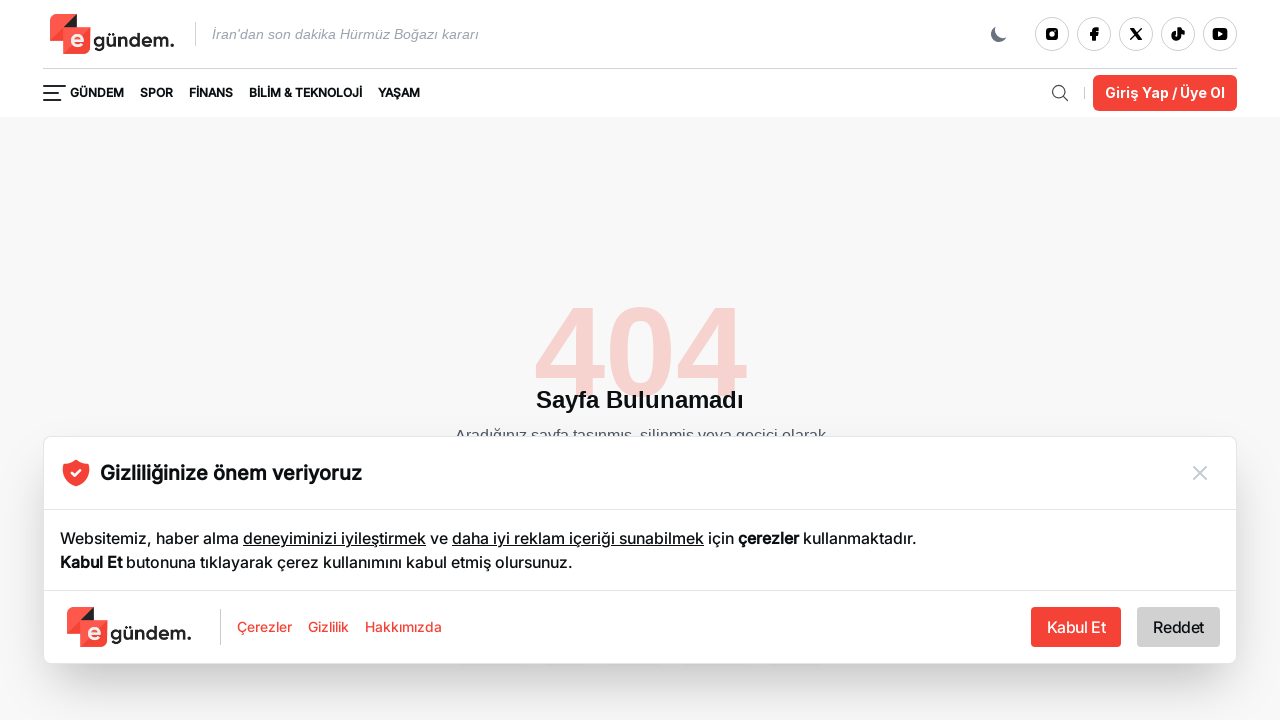